Tests keyboard modifier actions by performing a Ctrl+Click on a link to open it in a new tab. This verifies the ability to combine keyboard modifiers with mouse actions.

Starting URL: https://omayo.blogspot.com/

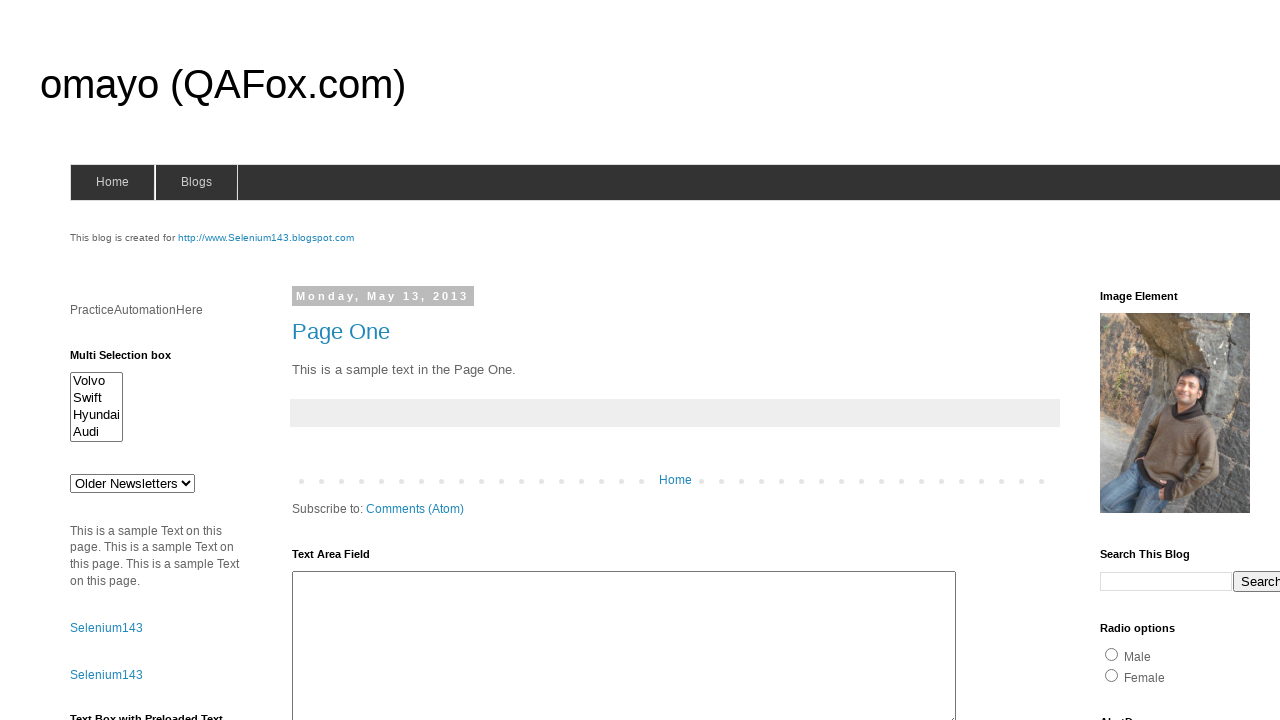

Pressed Control key down to prepare for modifier click
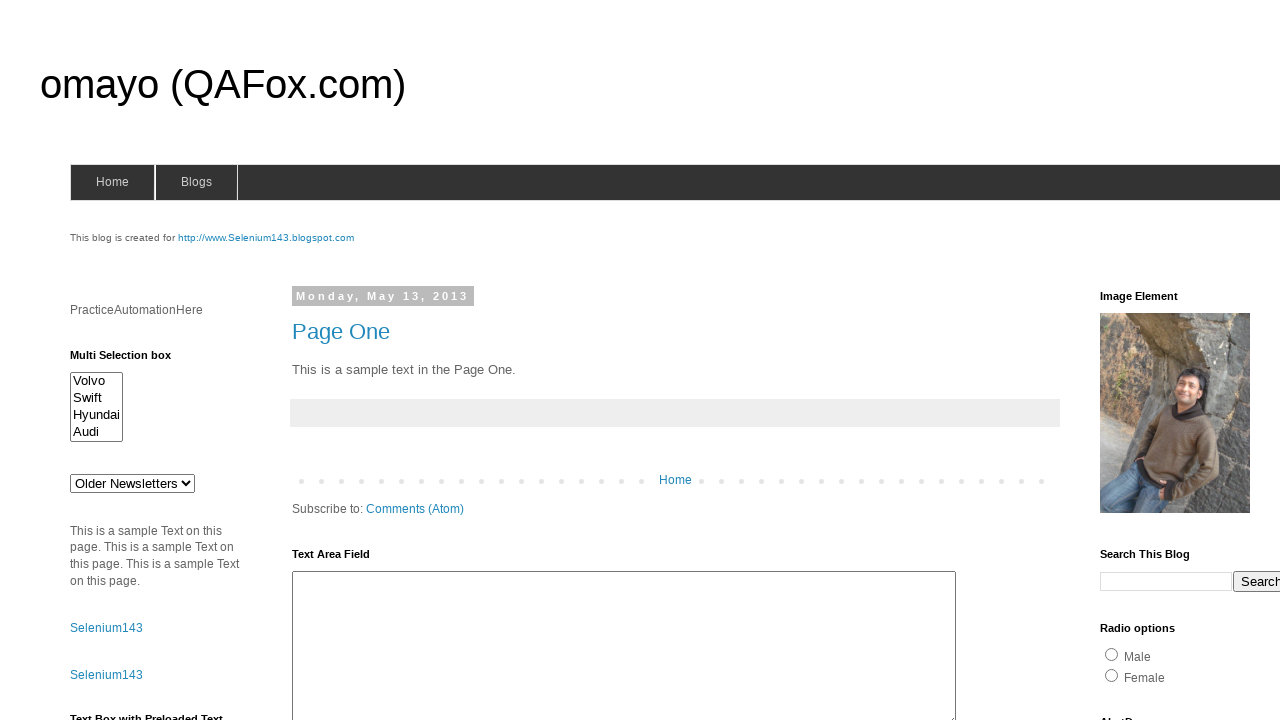

Clicked 'jqueryui' link while holding Control key at (1137, 360) on a:text('jqueryui')
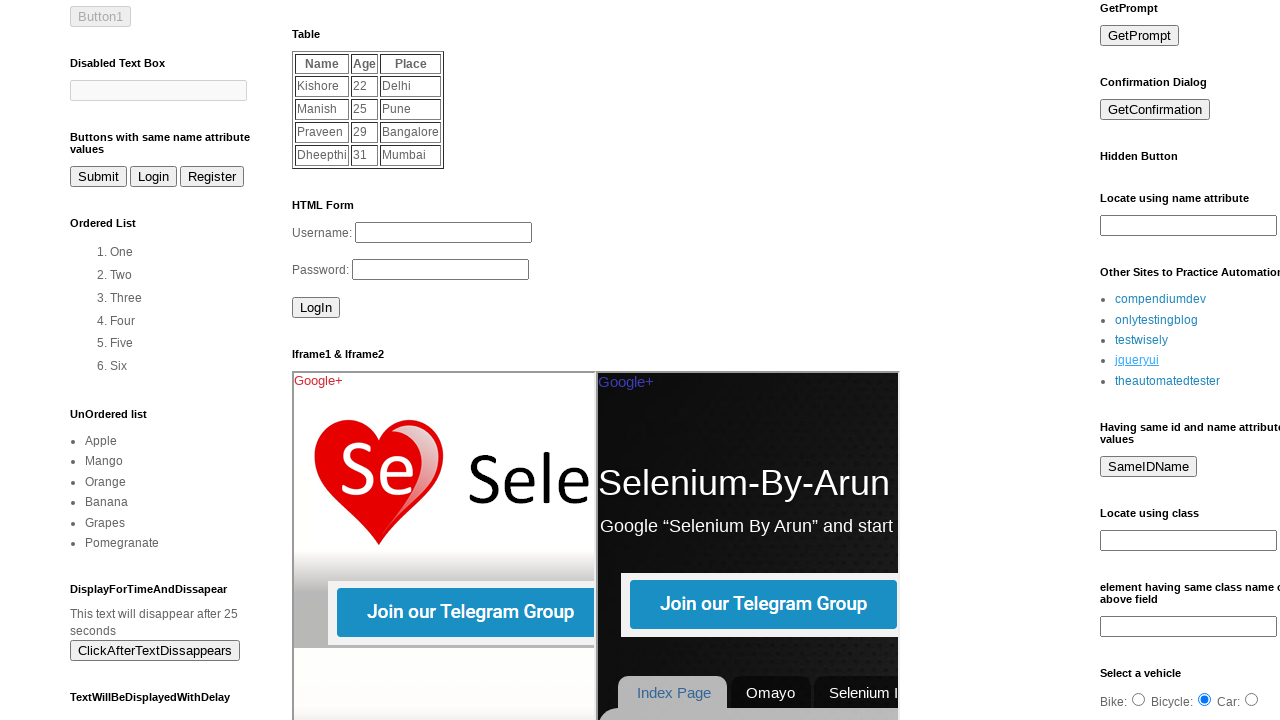

Released Control key after click
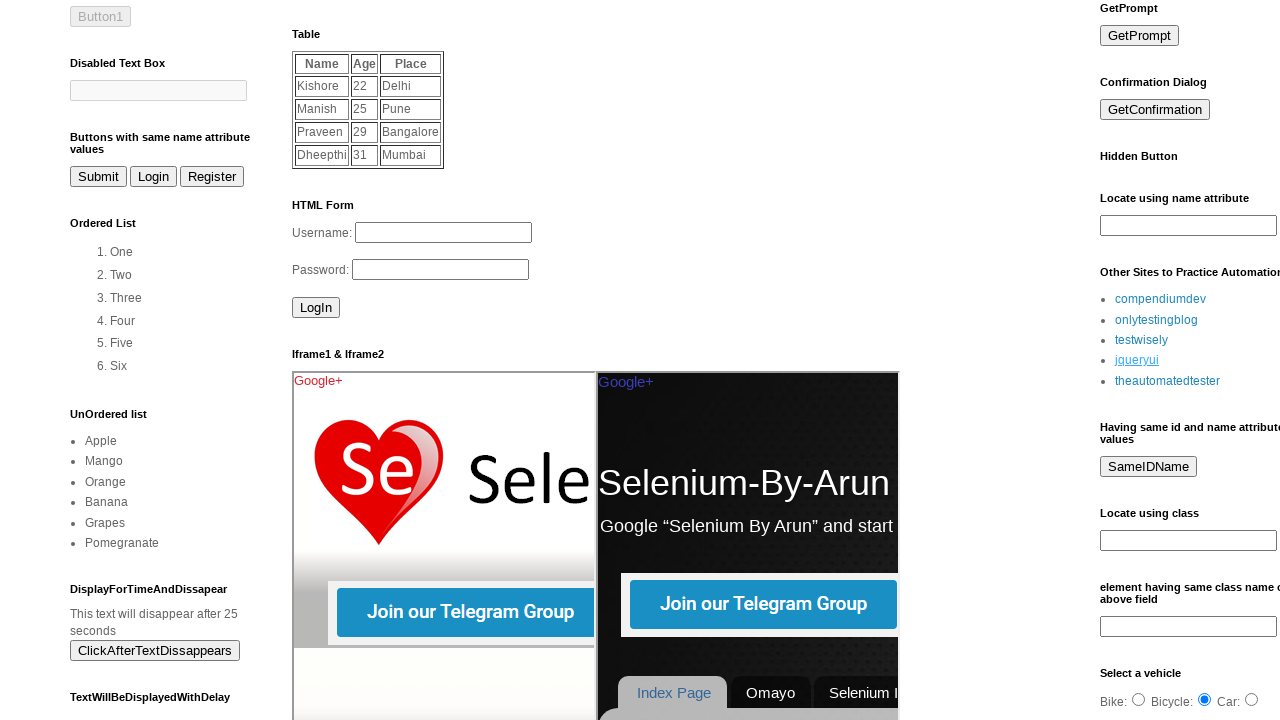

Waited 1000ms for new tab to be created
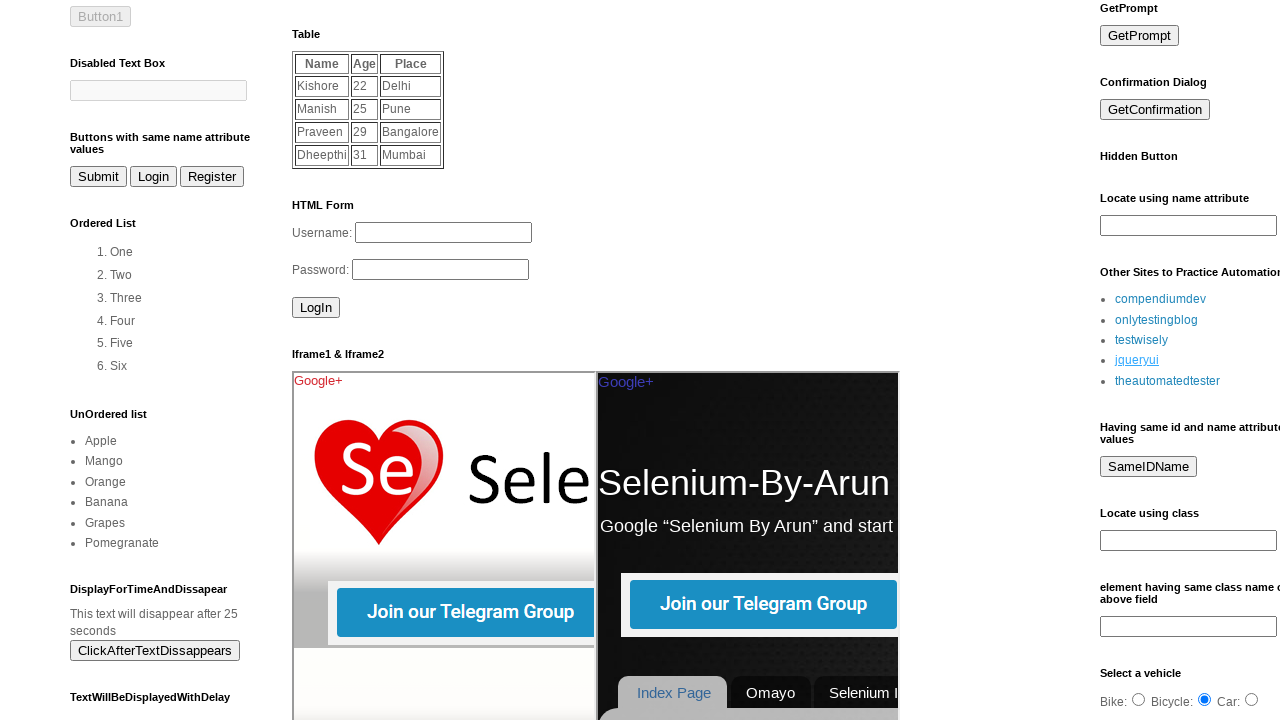

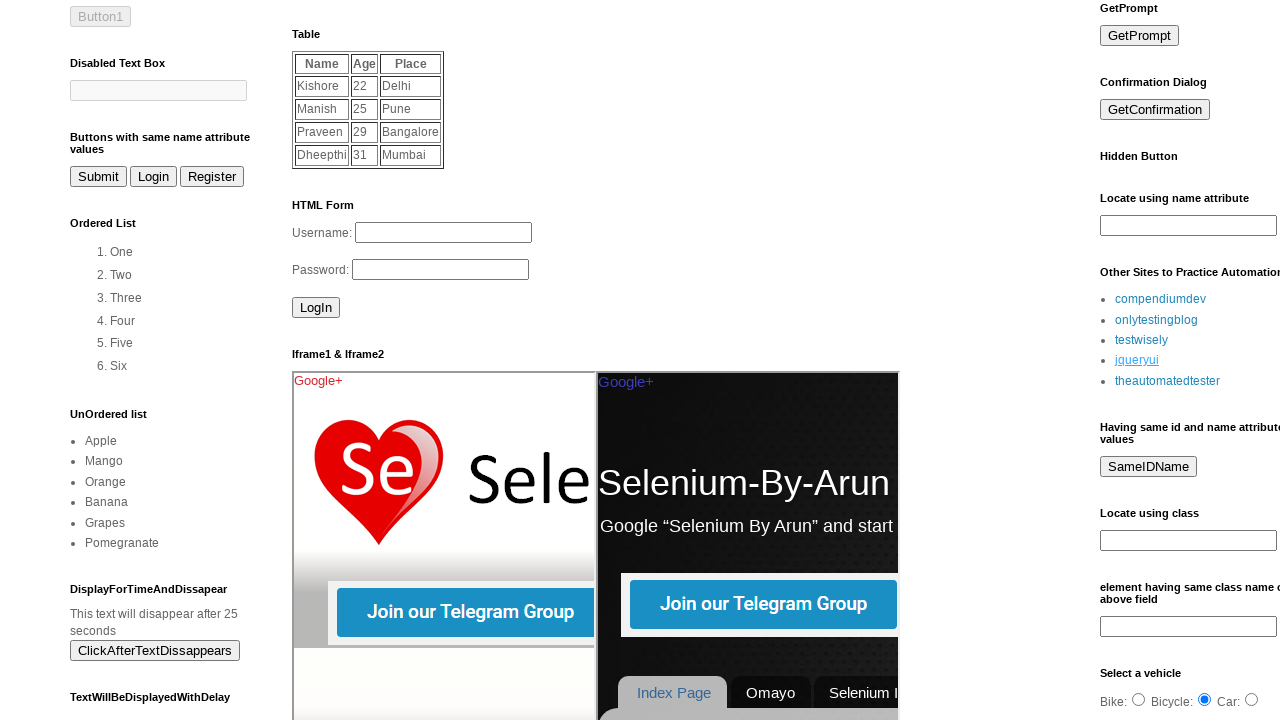